Tests the search functionality on testotomasyonu.com by searching for "phone", verifying search results are found, clicking the first product, and verifying the product description contains "phone".

Starting URL: https://www.testotomasyonu.com

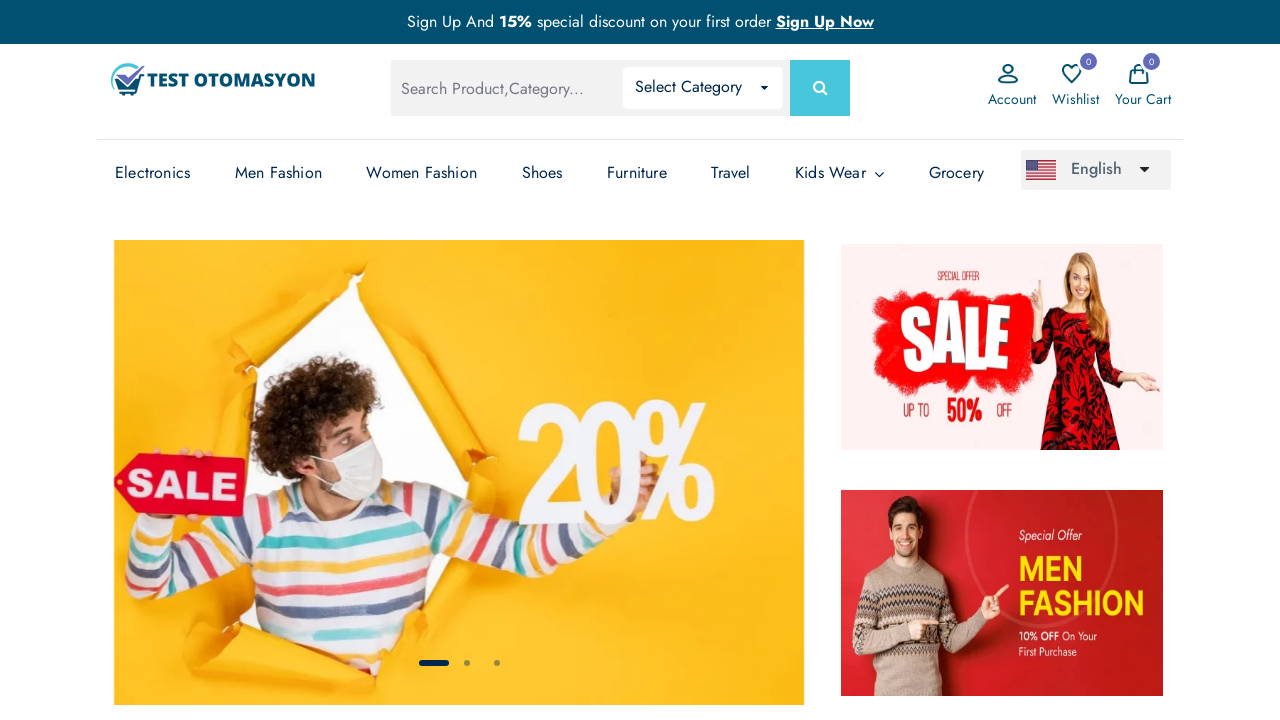

Verified URL contains 'testotomasyonu'
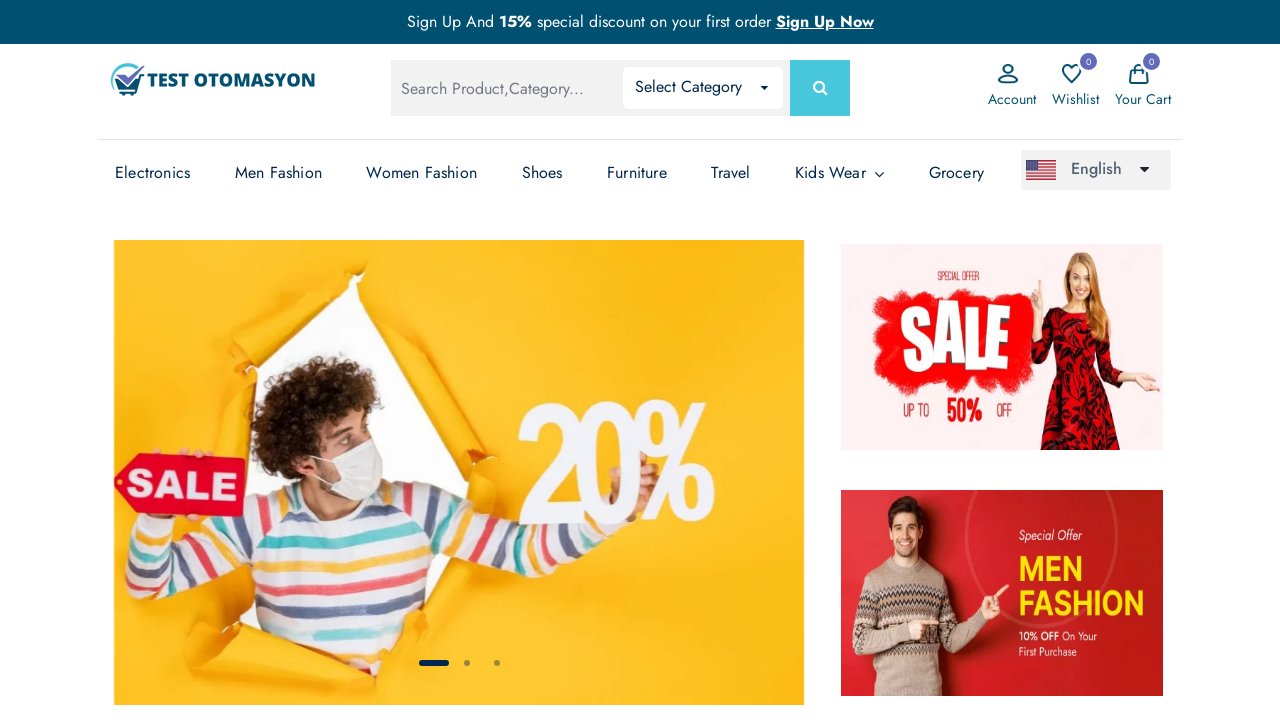

Filled search box with 'phone' on #global-search
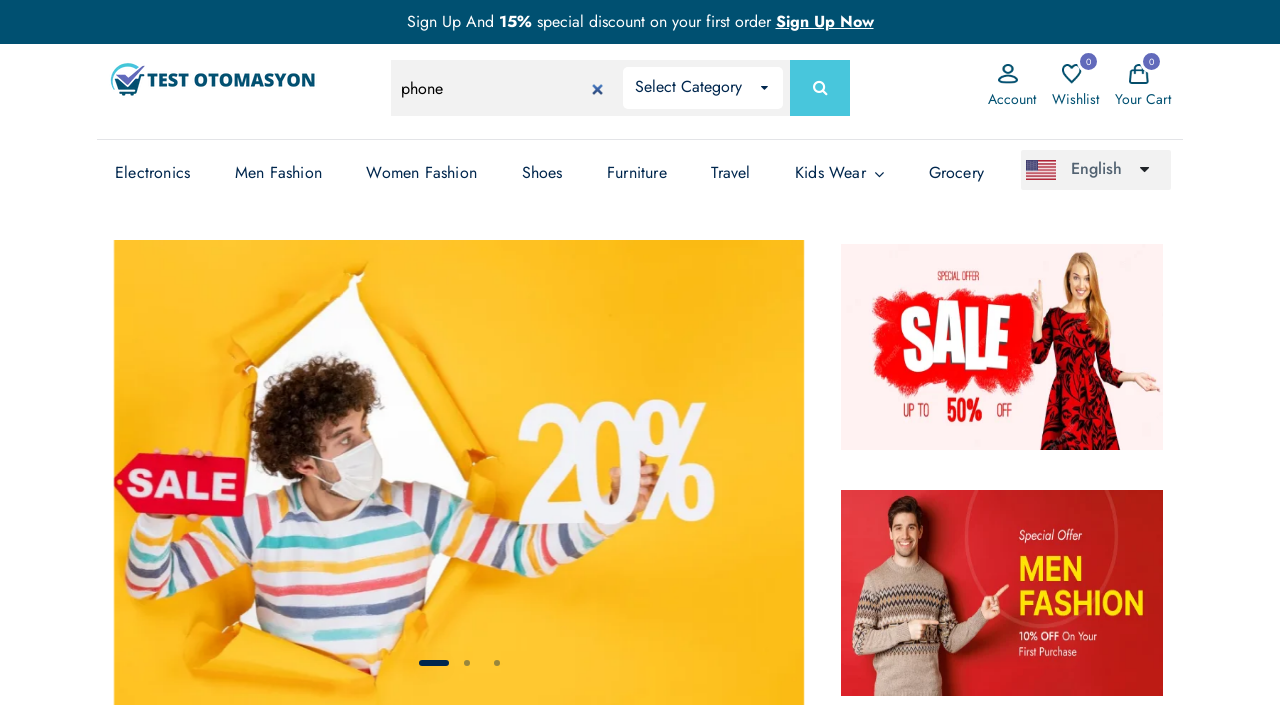

Pressed Enter to submit search on #global-search
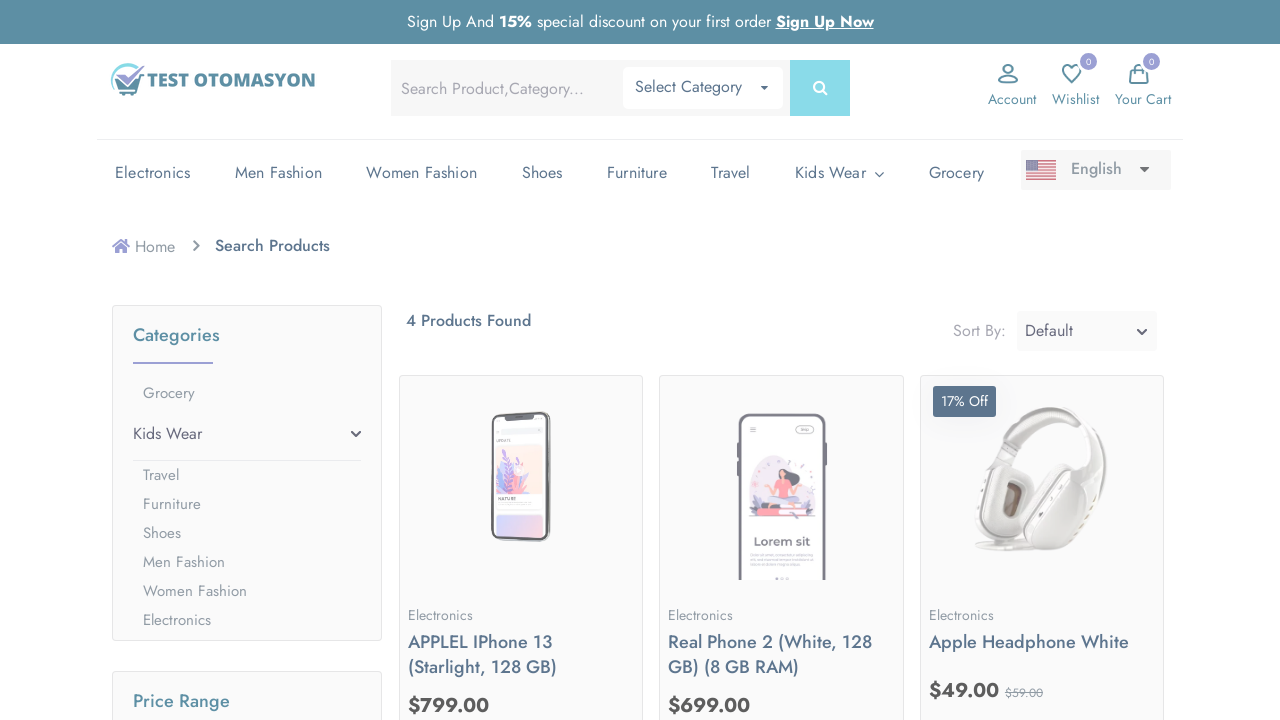

Search results loaded, product count element visible
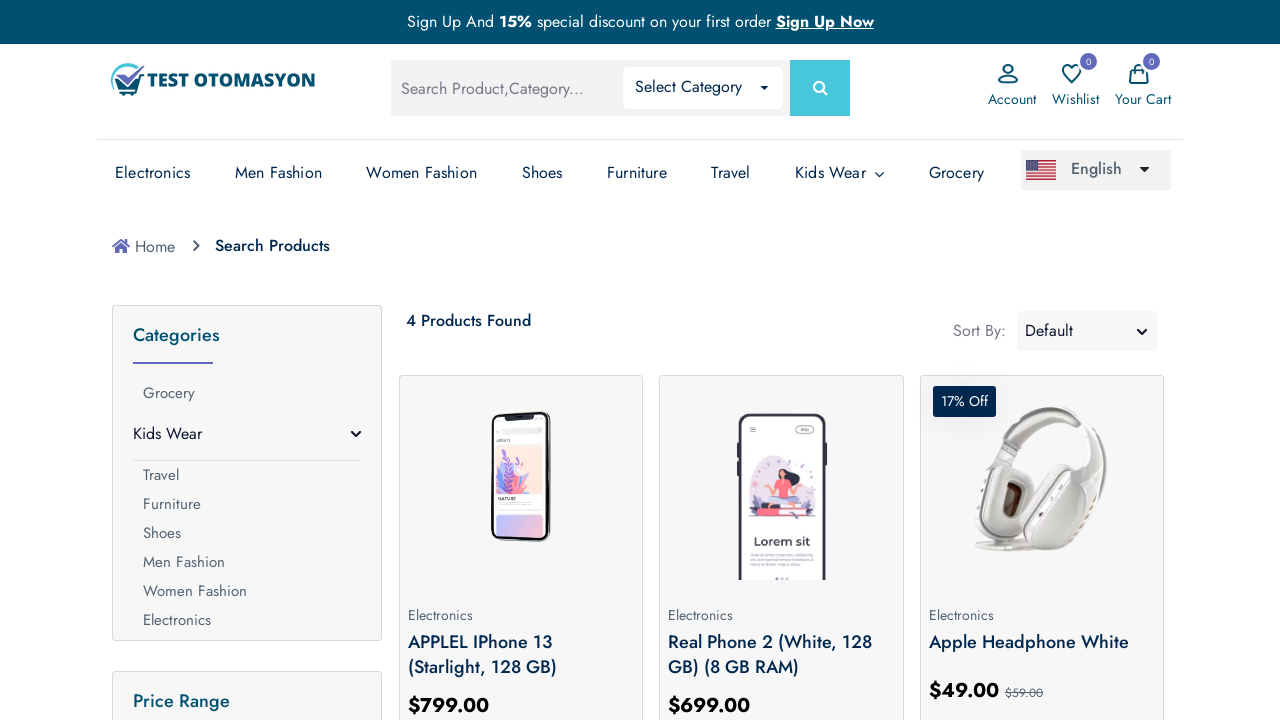

Retrieved search result count text
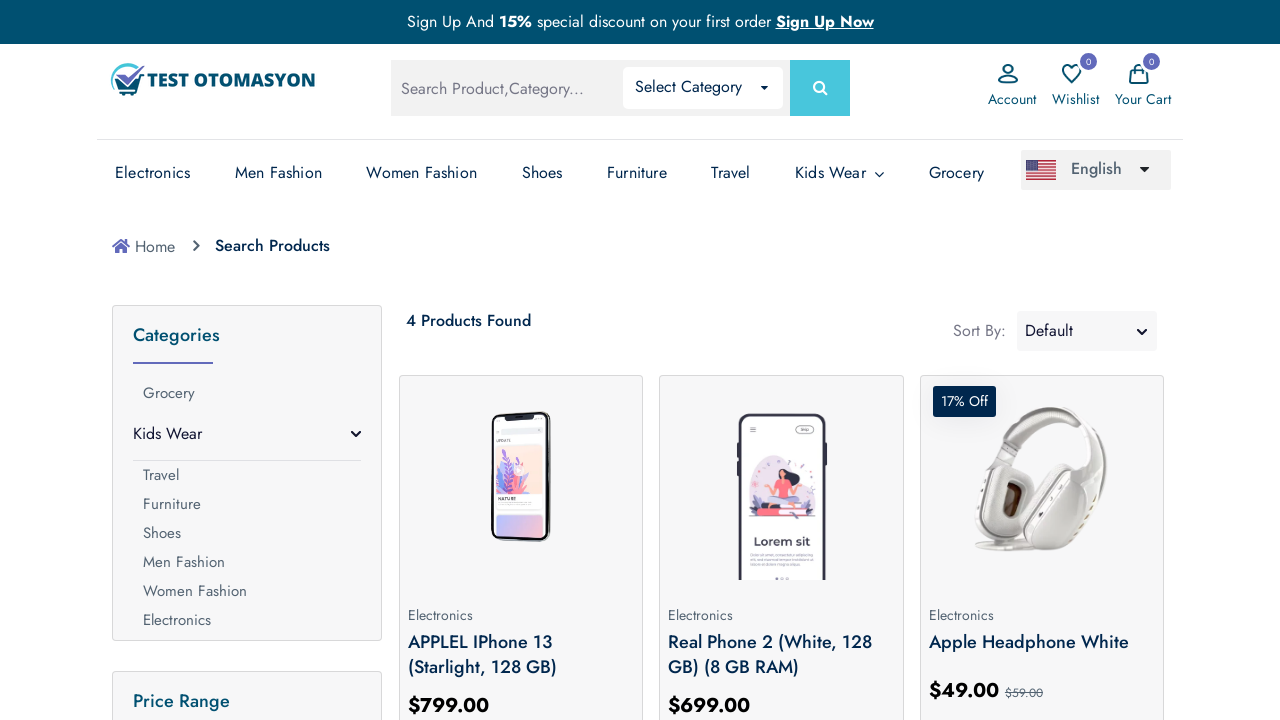

Verified search returned 4 product(s)
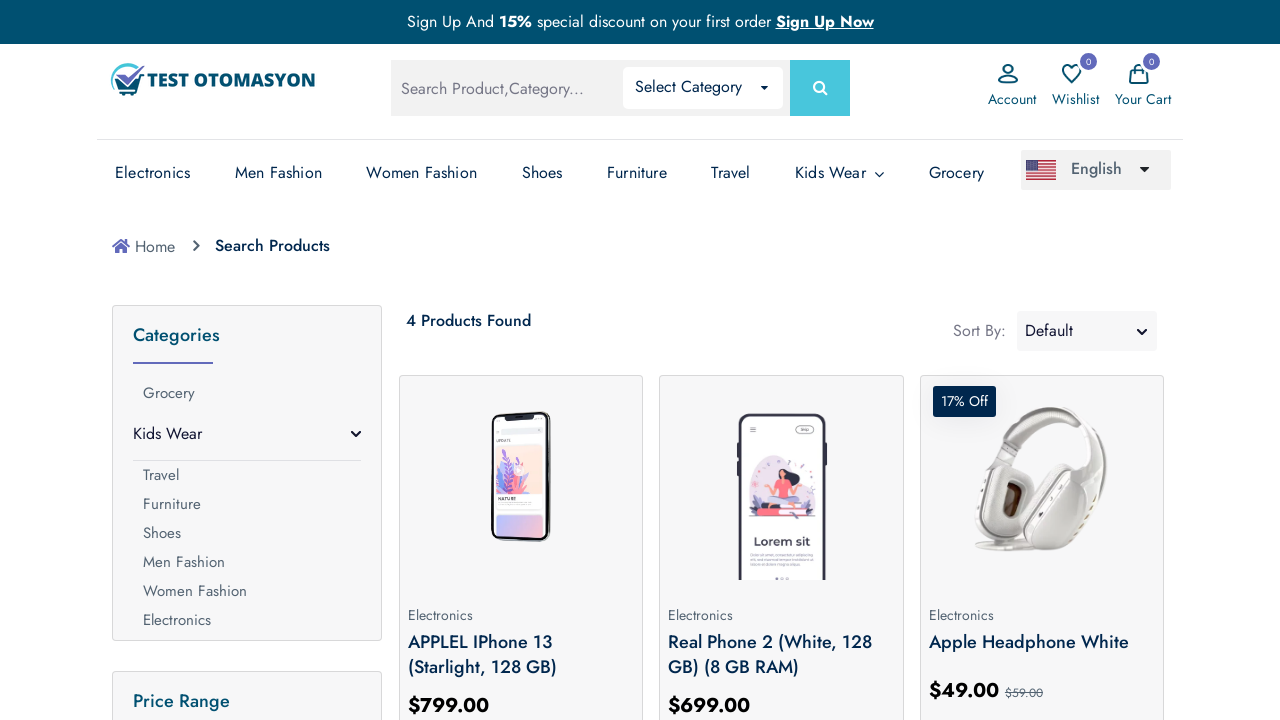

Clicked on the first product in search results at (521, 540) on (//*[@class='product-box my-2  py-1'])[1]
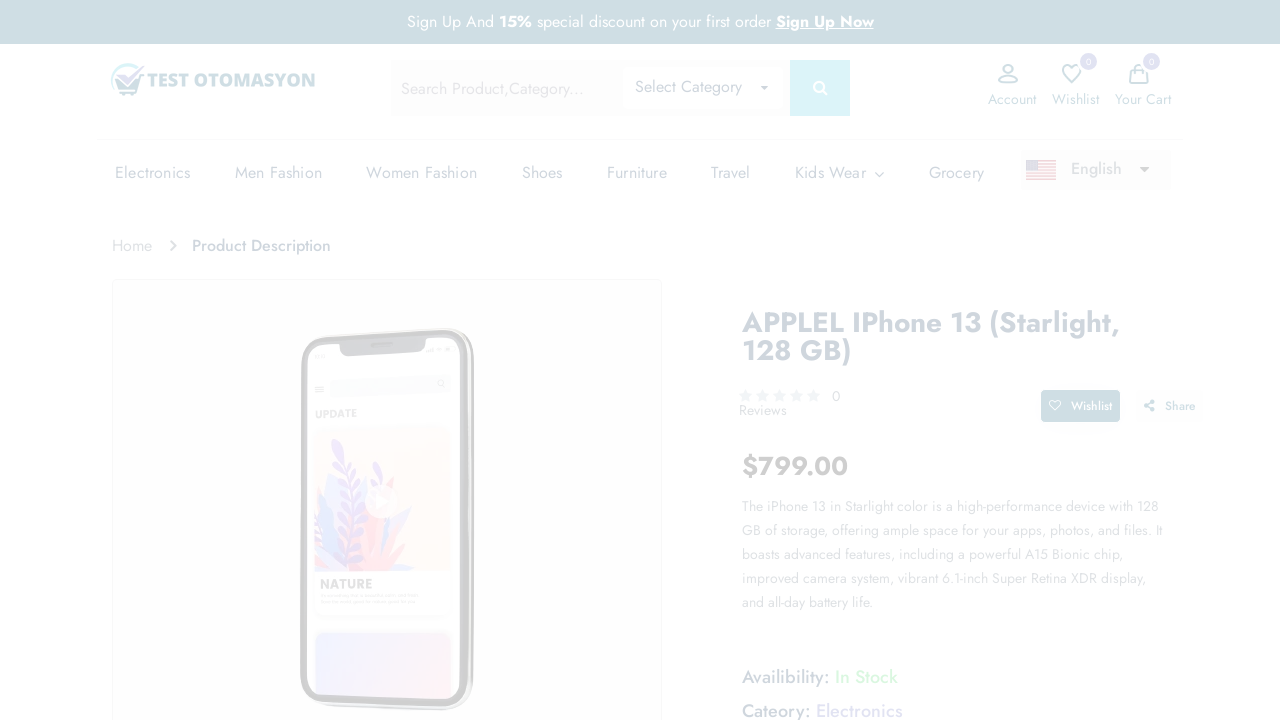

Product description element loaded
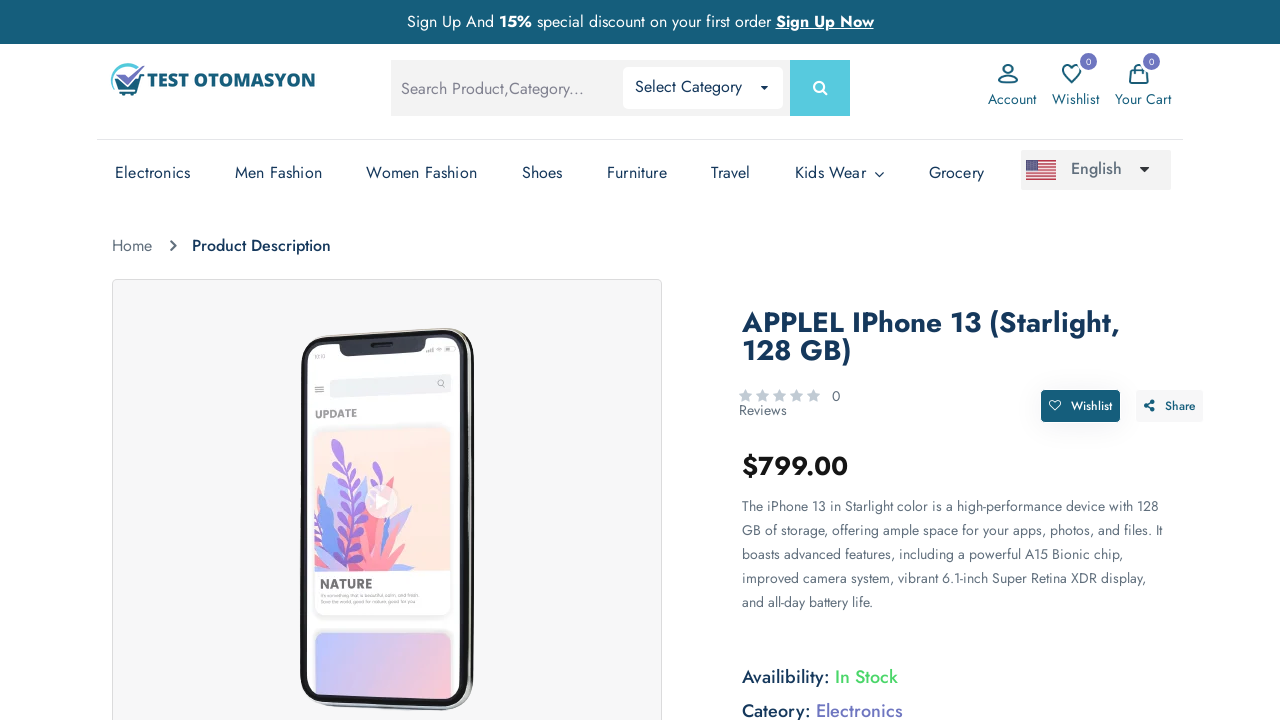

Retrieved product description text
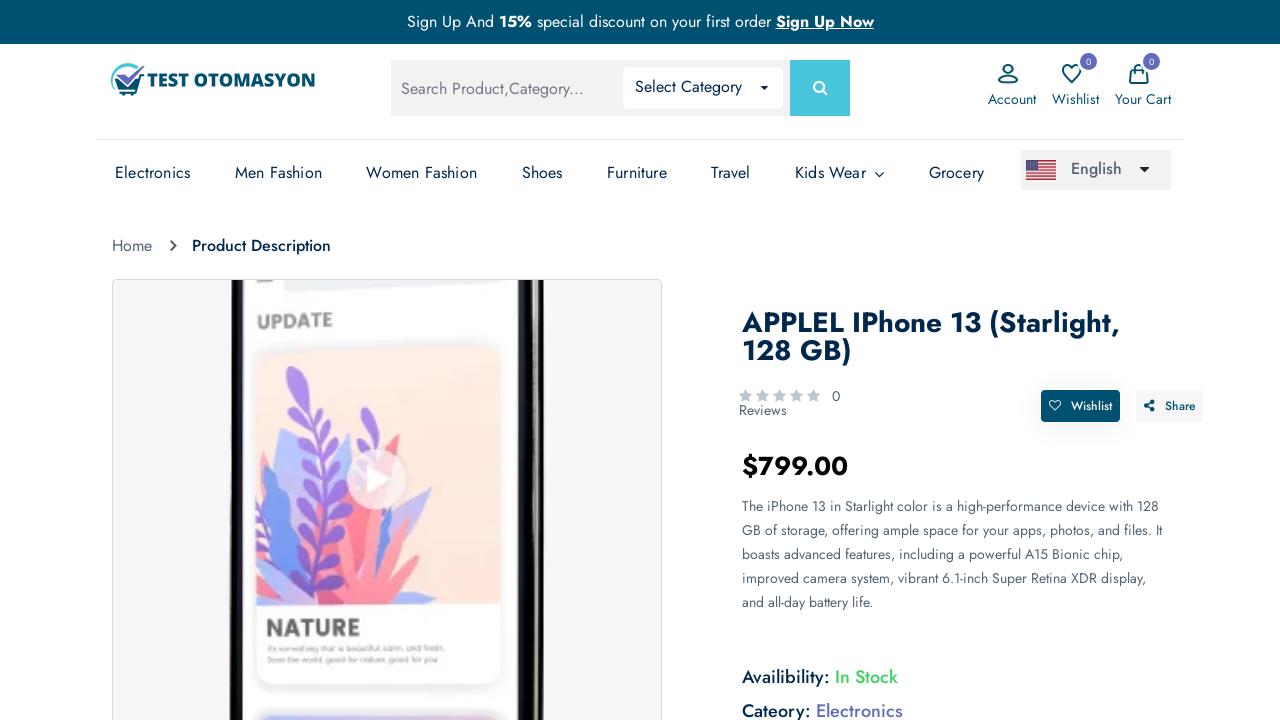

Verified product description contains 'phone'
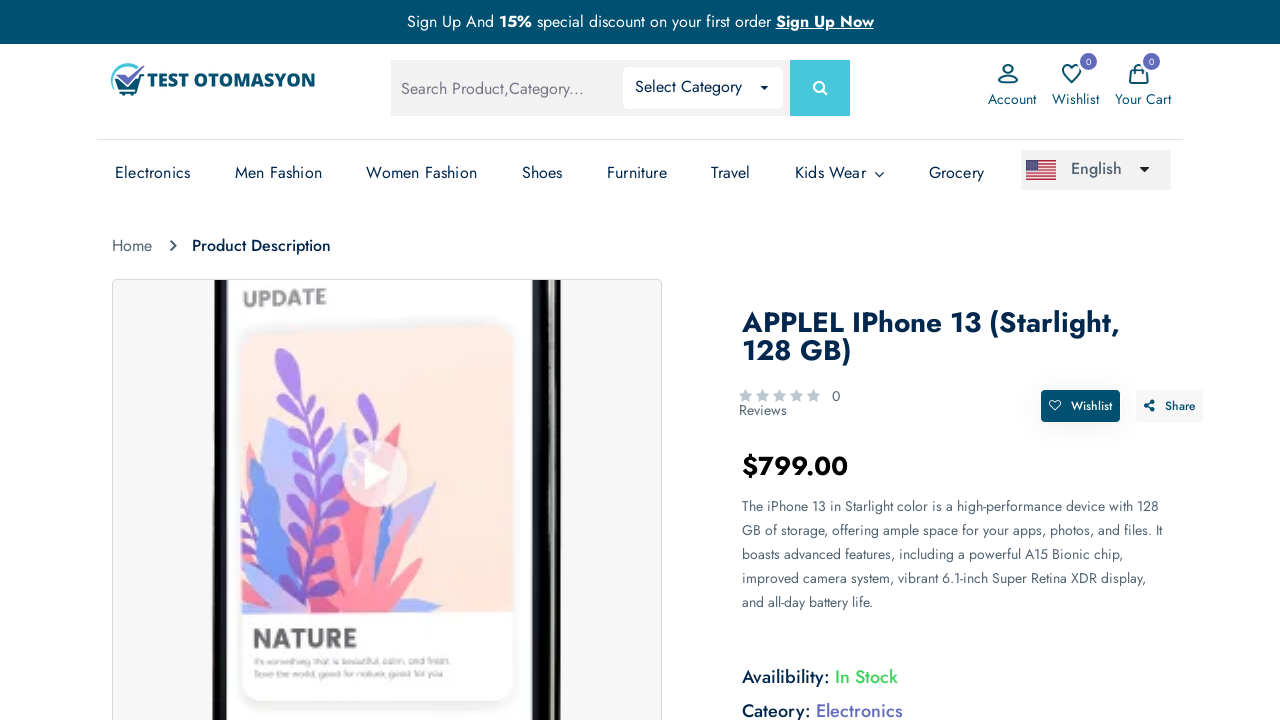

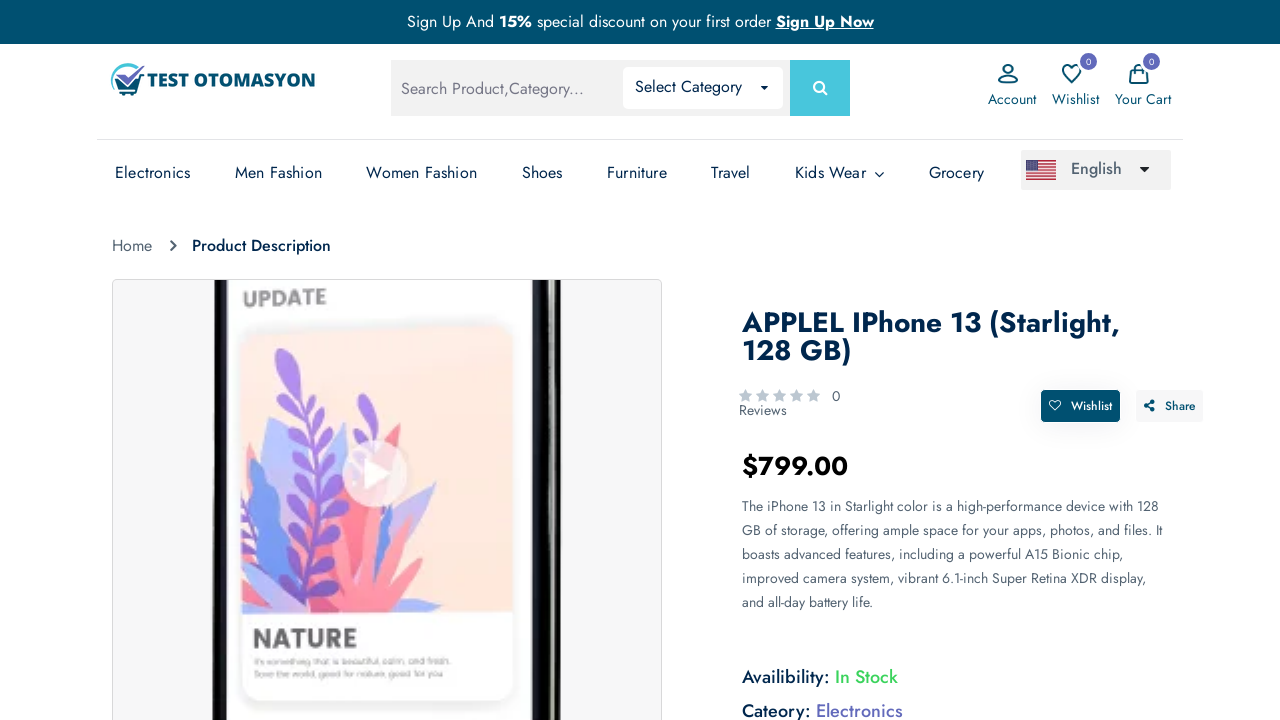